Tests dropdown selection functionality by verifying dropdown options and selecting an option by index

Starting URL: https://rahulshettyacademy.com/AutomationPractice/

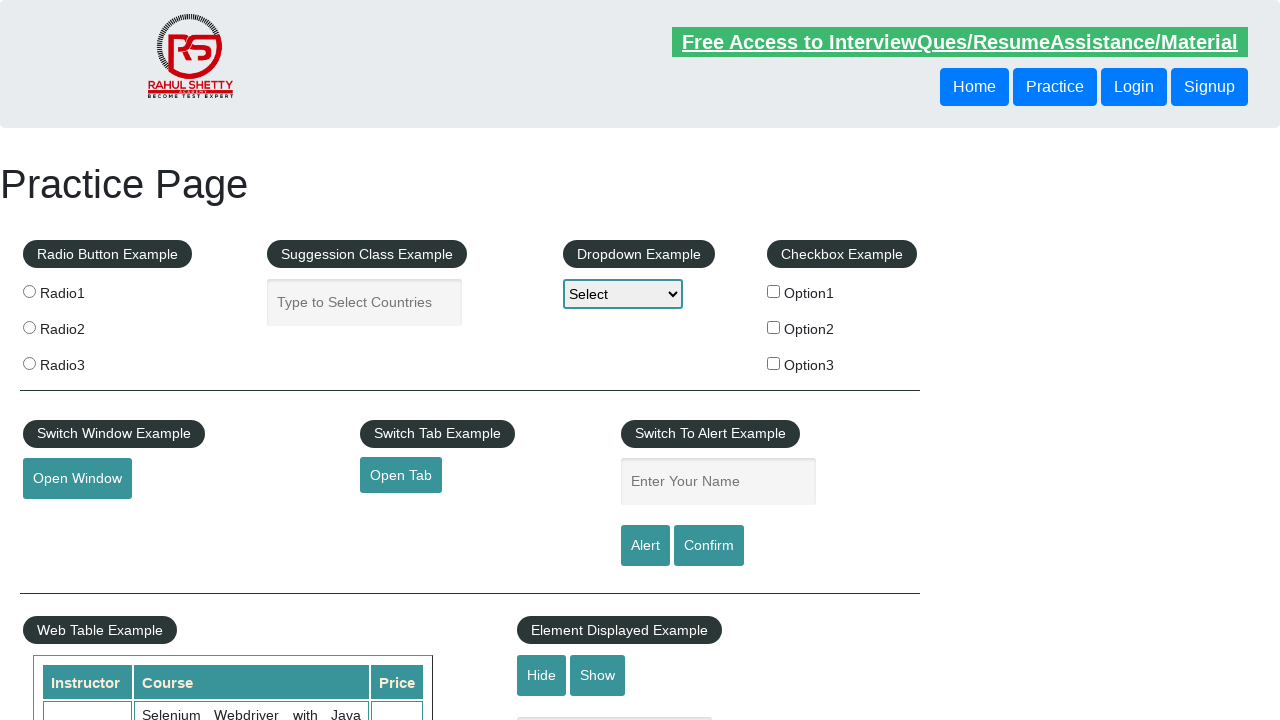

Waited for dropdown element to be visible
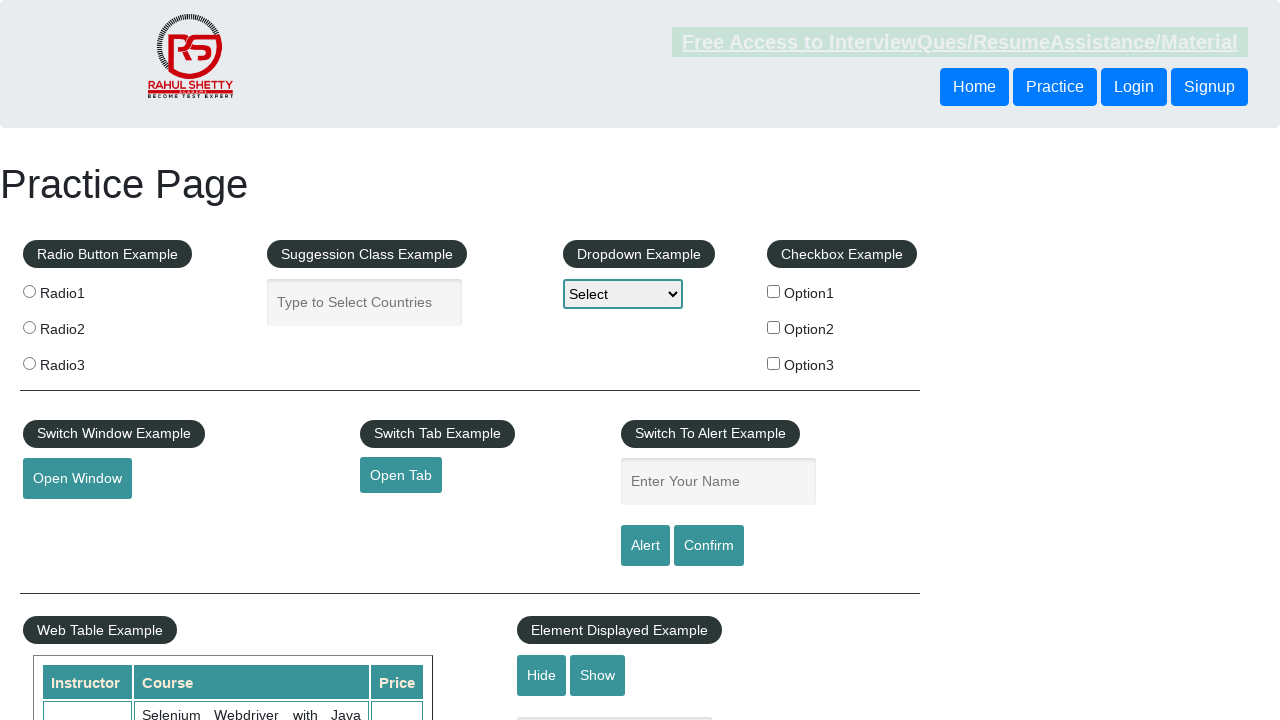

Selected option at index 1 from dropdown on #dropdown-class-example
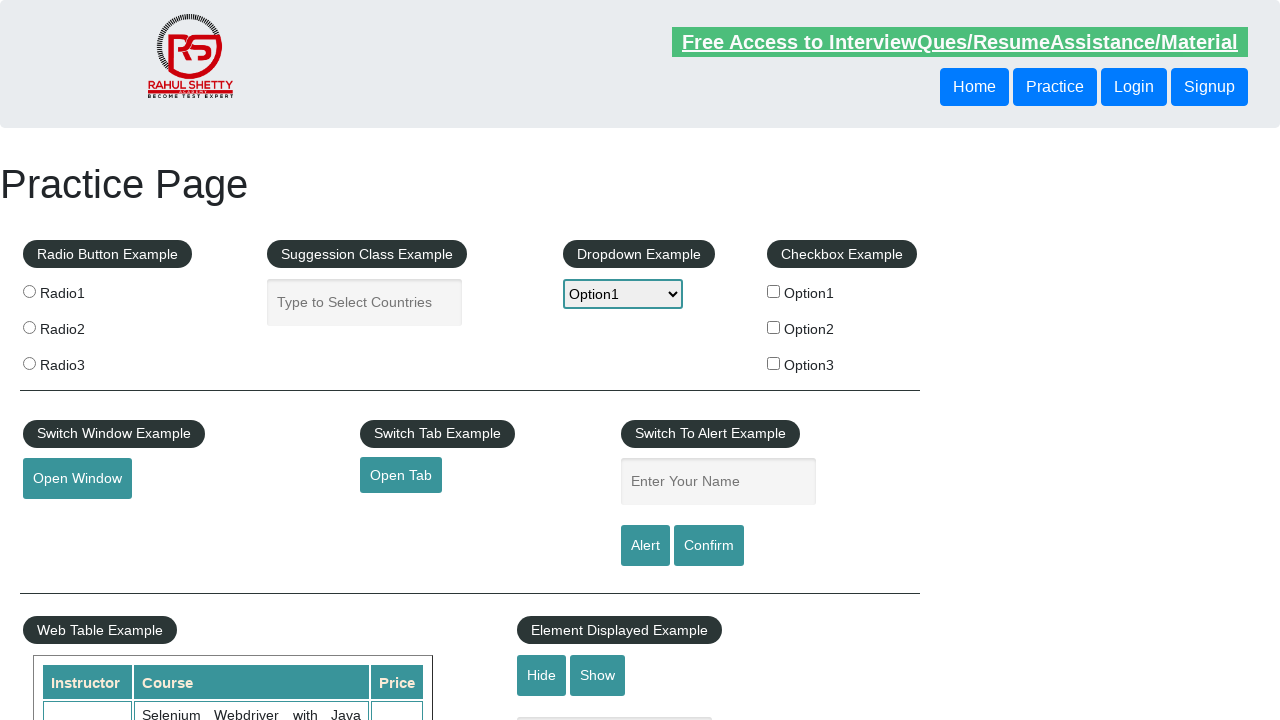

Retrieved selected dropdown value
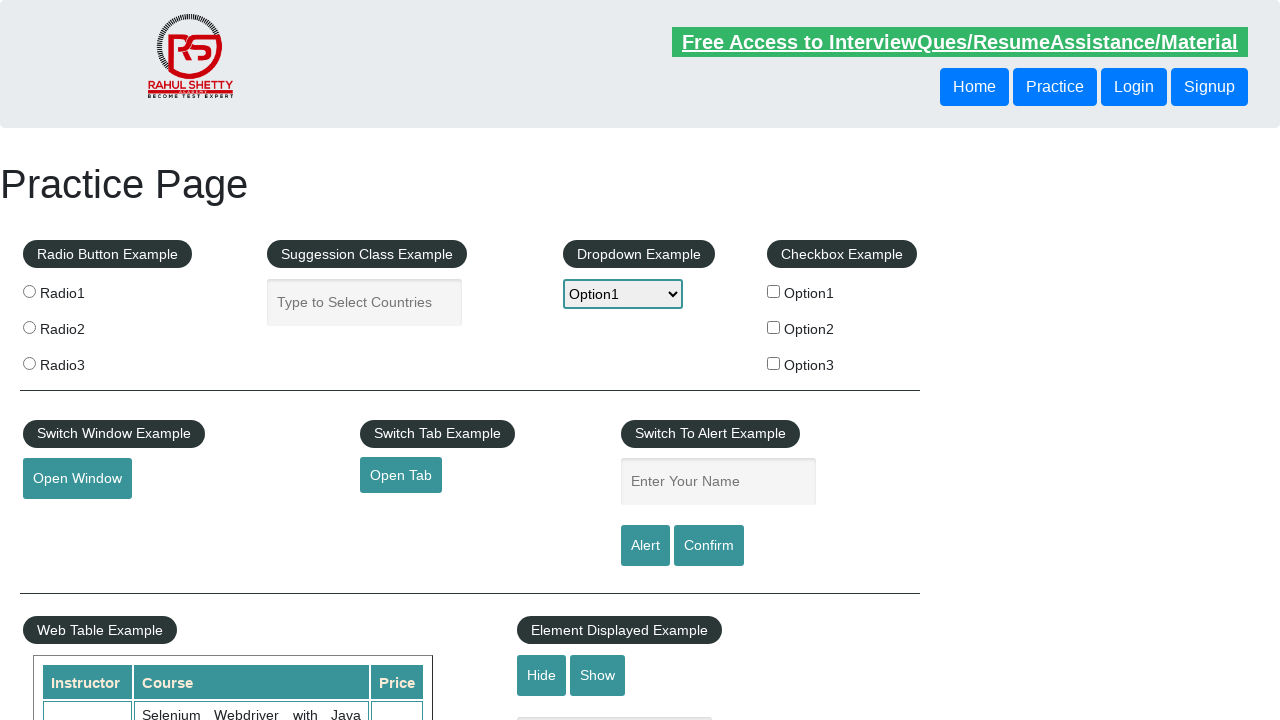

Verified selected dropdown value is 'option1'
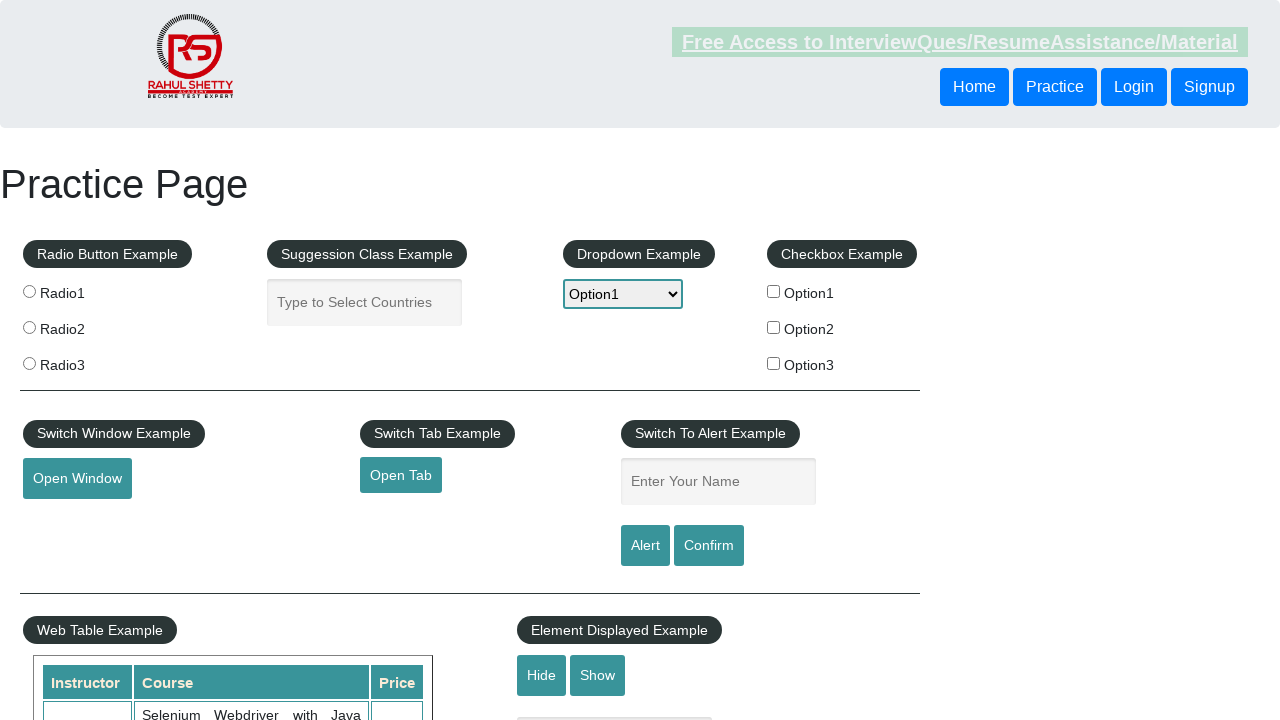

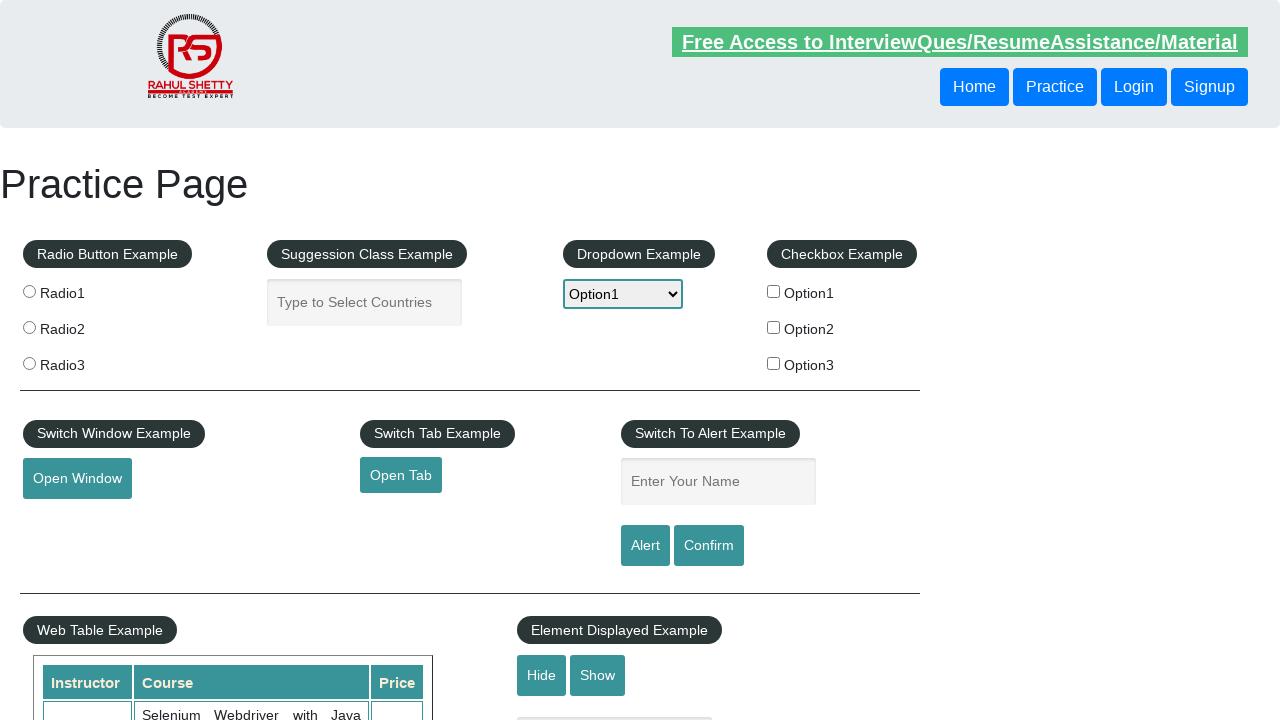